Solves a math puzzle by extracting a value from an element attribute, calculating the answer using a logarithmic formula, filling the answer field, selecting checkbox and radio button options, and submitting the form.

Starting URL: http://suninjuly.github.io/get_attribute.html

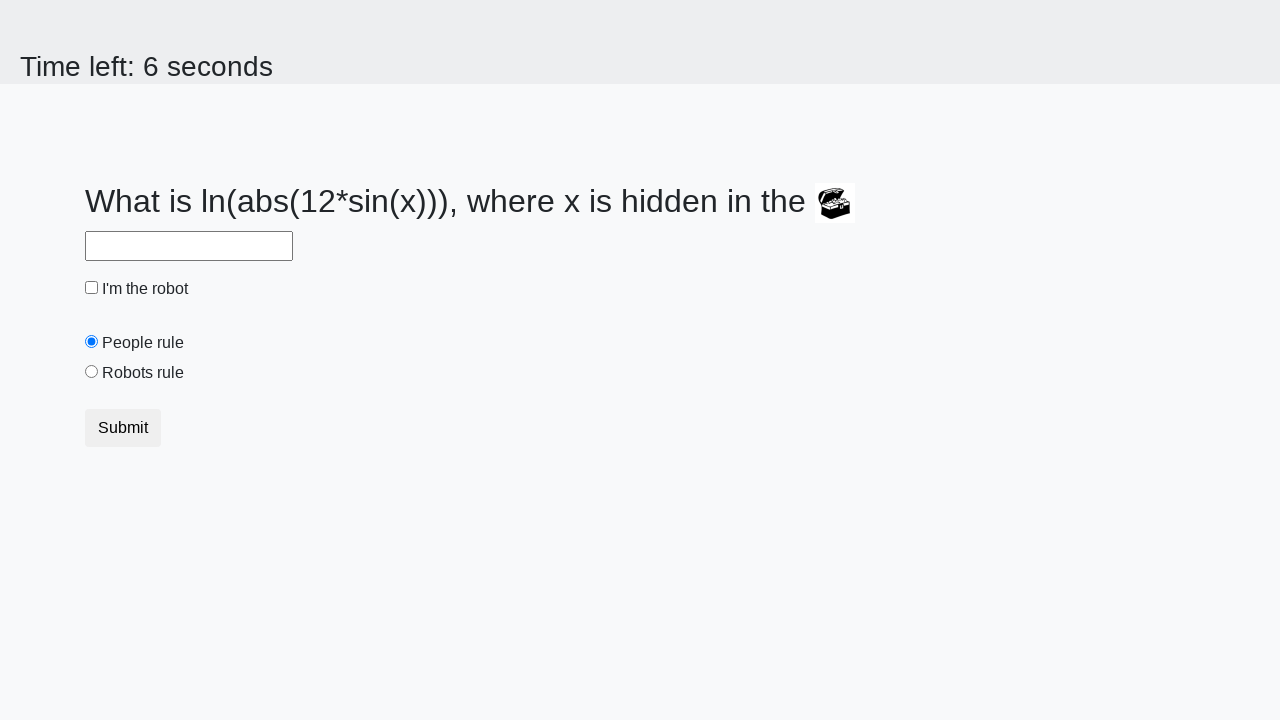

Retrieved value from treasure element's valuex attribute
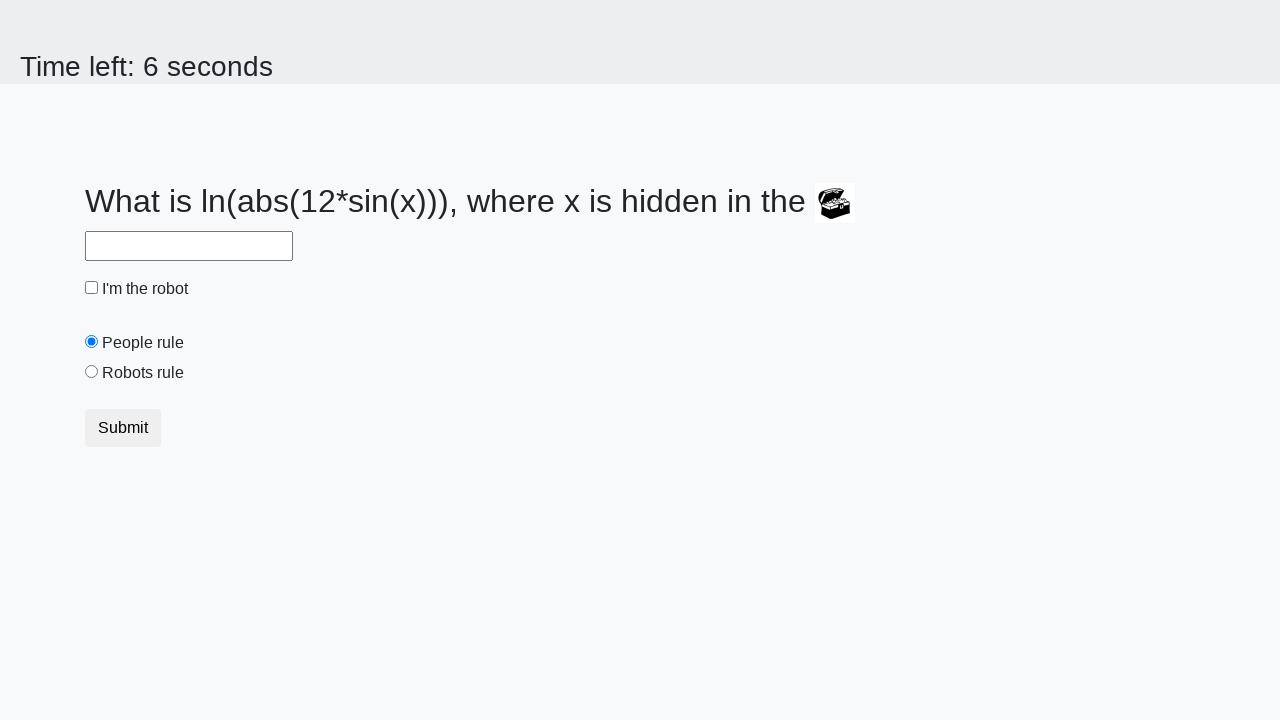

Calculated answer using logarithmic formula: 2.3542812358188234
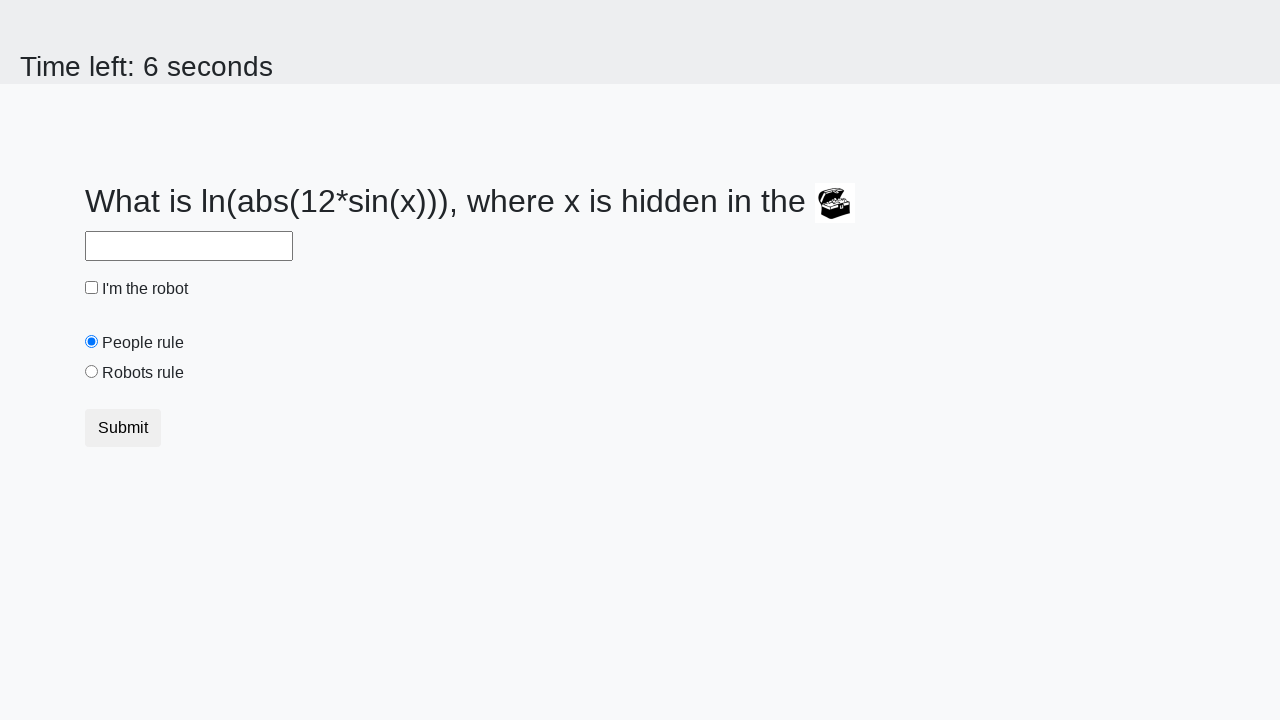

Filled answer field with calculated result on #answer
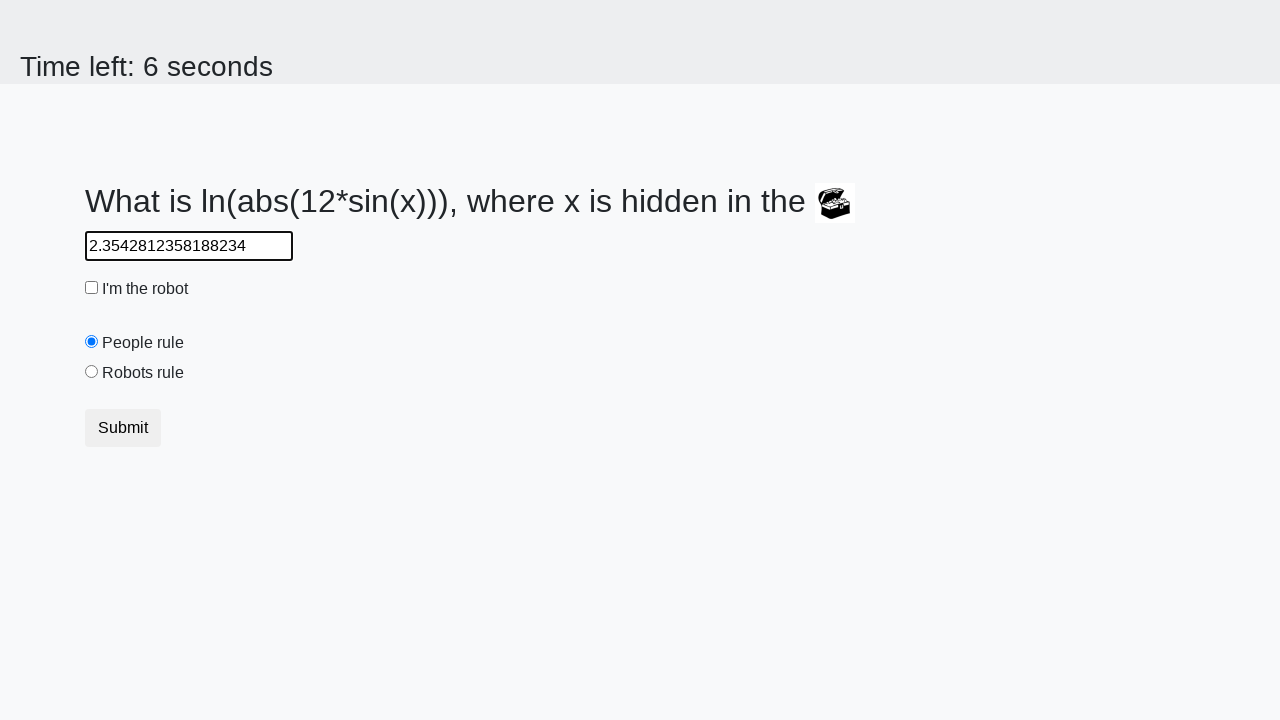

Checked the robot checkbox at (92, 288) on #robotCheckbox
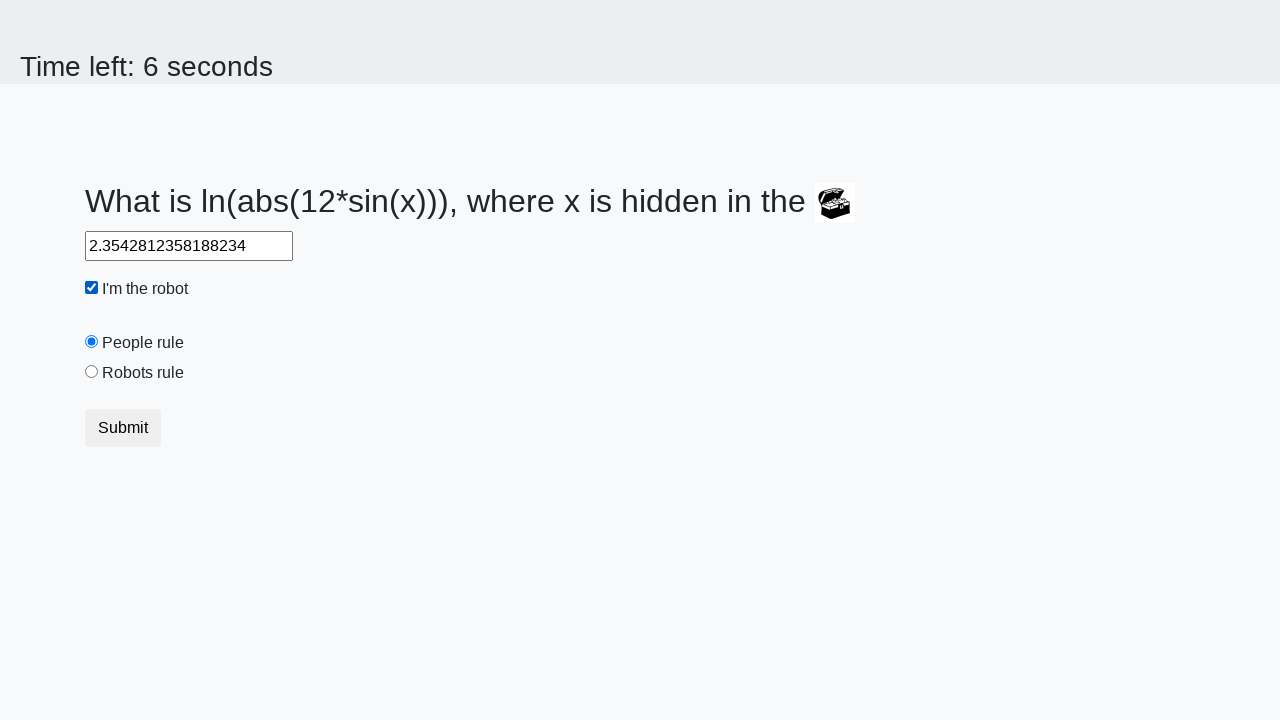

Selected the robots rule radio button at (92, 372) on #robotsRule
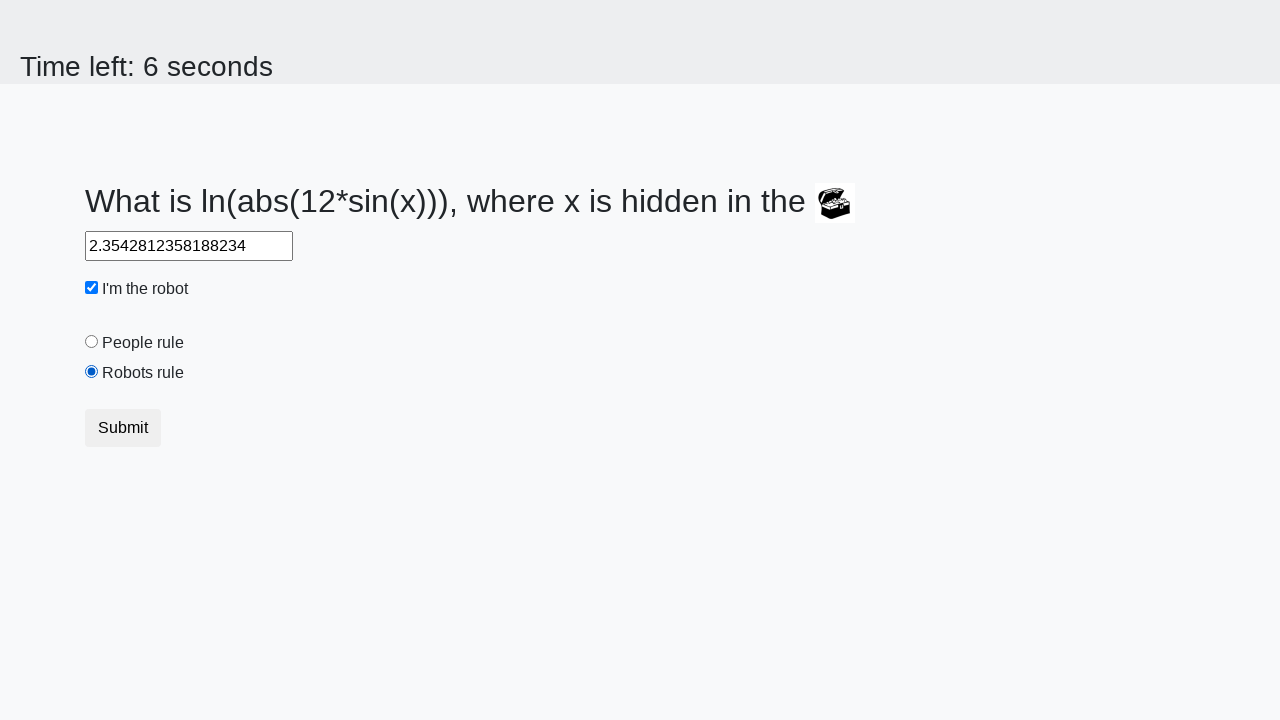

Clicked submit button to submit the form at (123, 428) on button.btn
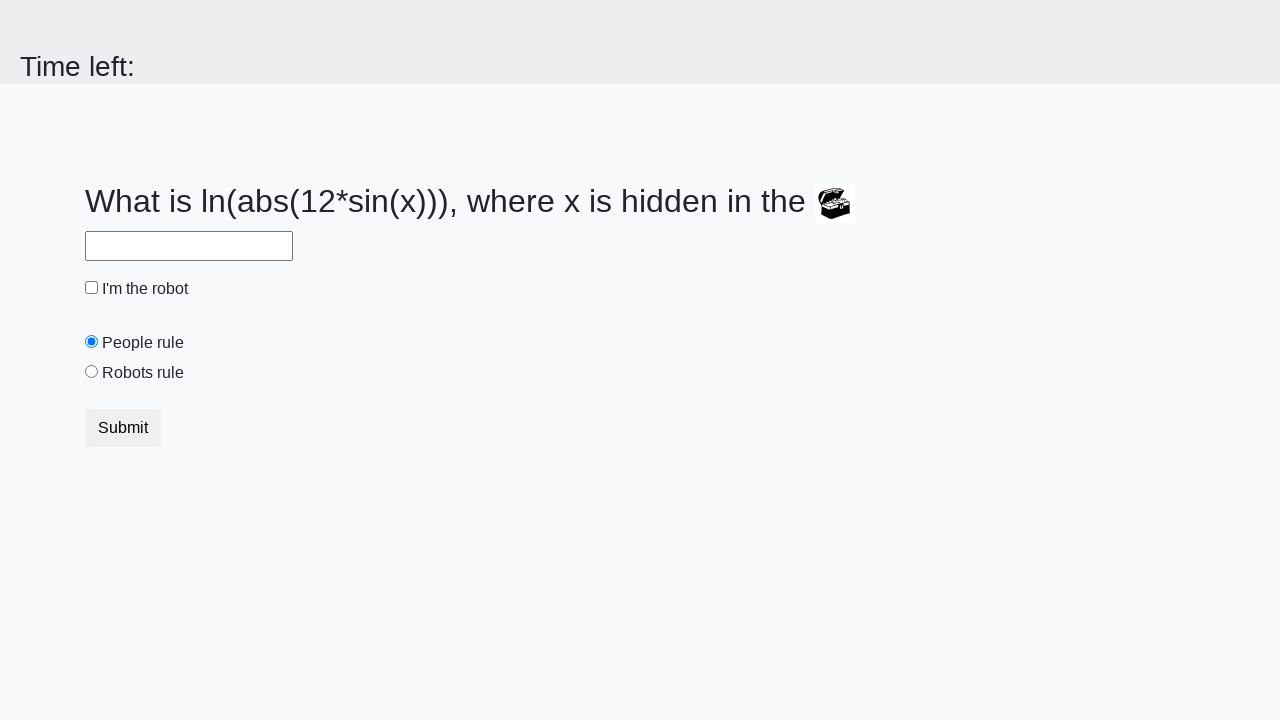

Waited for page response
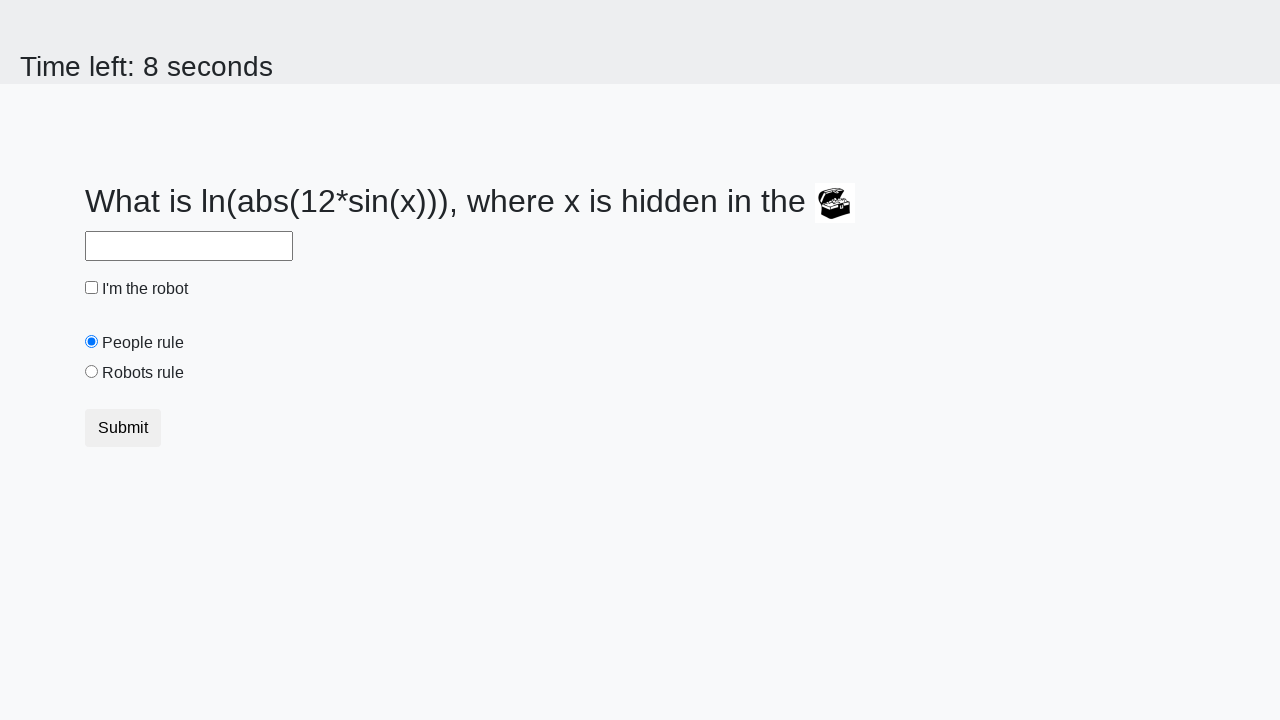

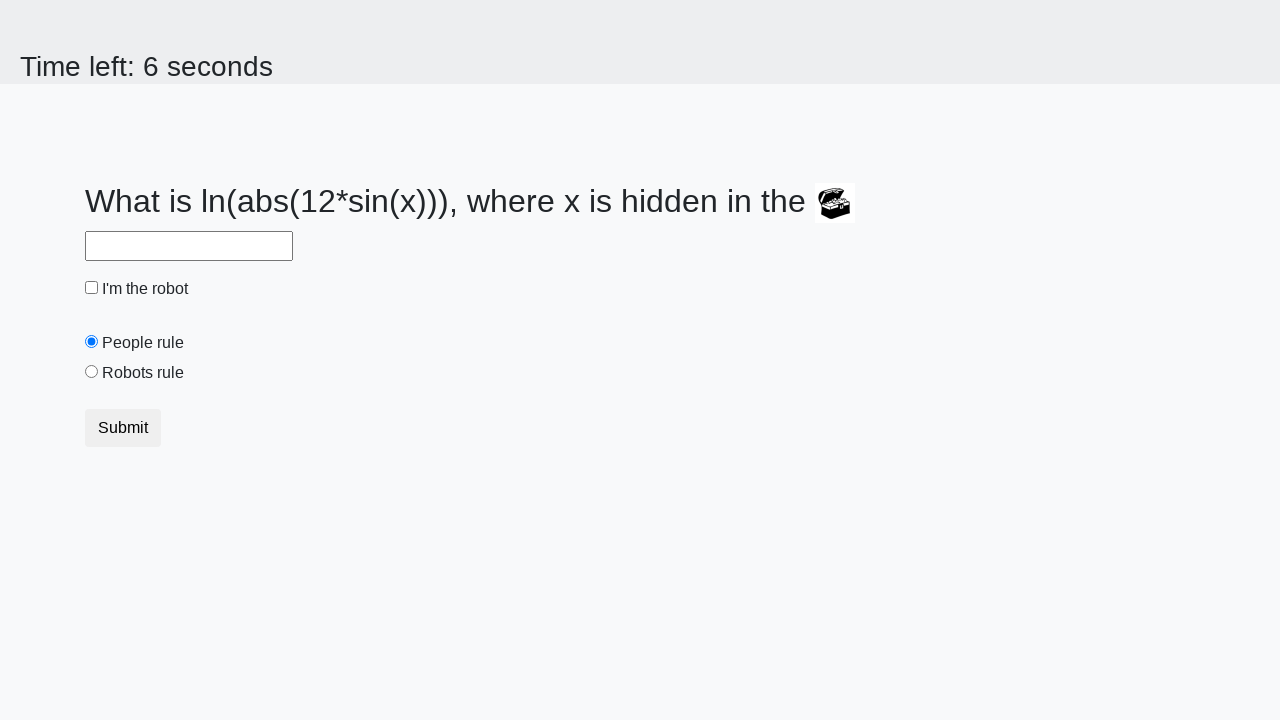